Tests filling out the complete feedback form with name, age, comment, language checkbox, dropdown selection, and gender radio button, then submitting and verifying the confirmation page displays the entered values

Starting URL: https://kristinek.github.io/site/tasks/provide_feedback

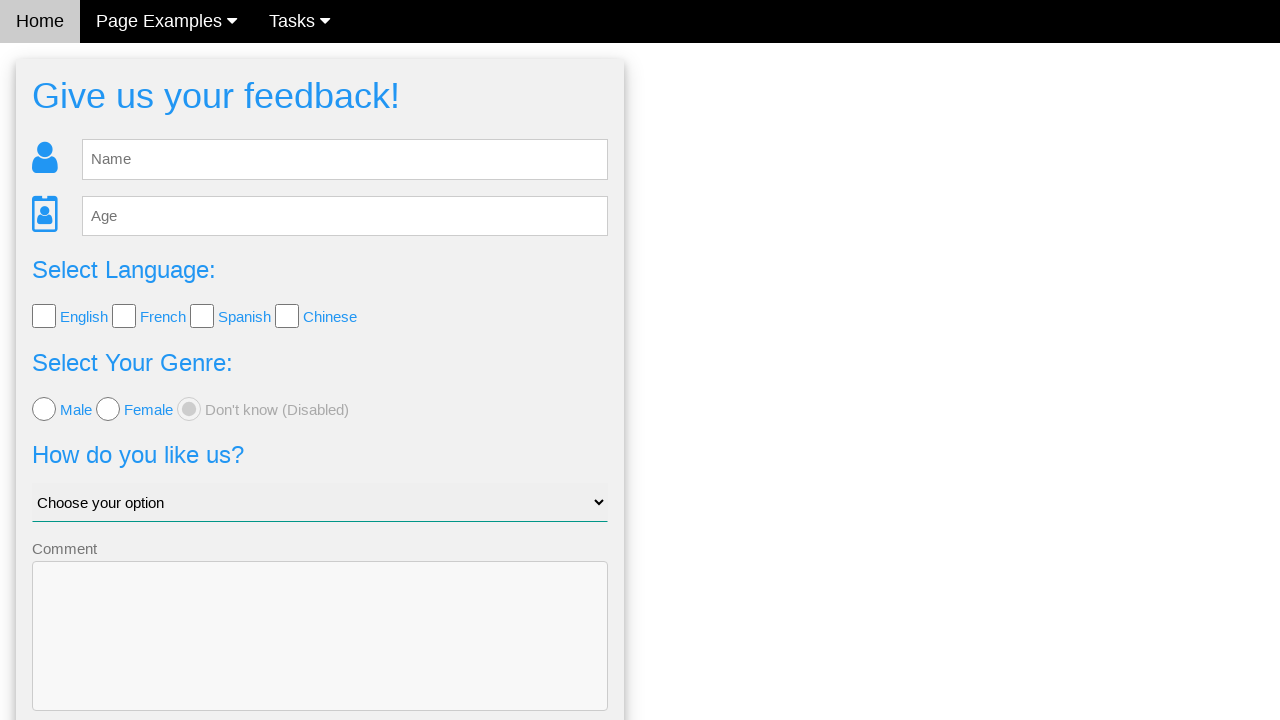

Waited for feedback form to load
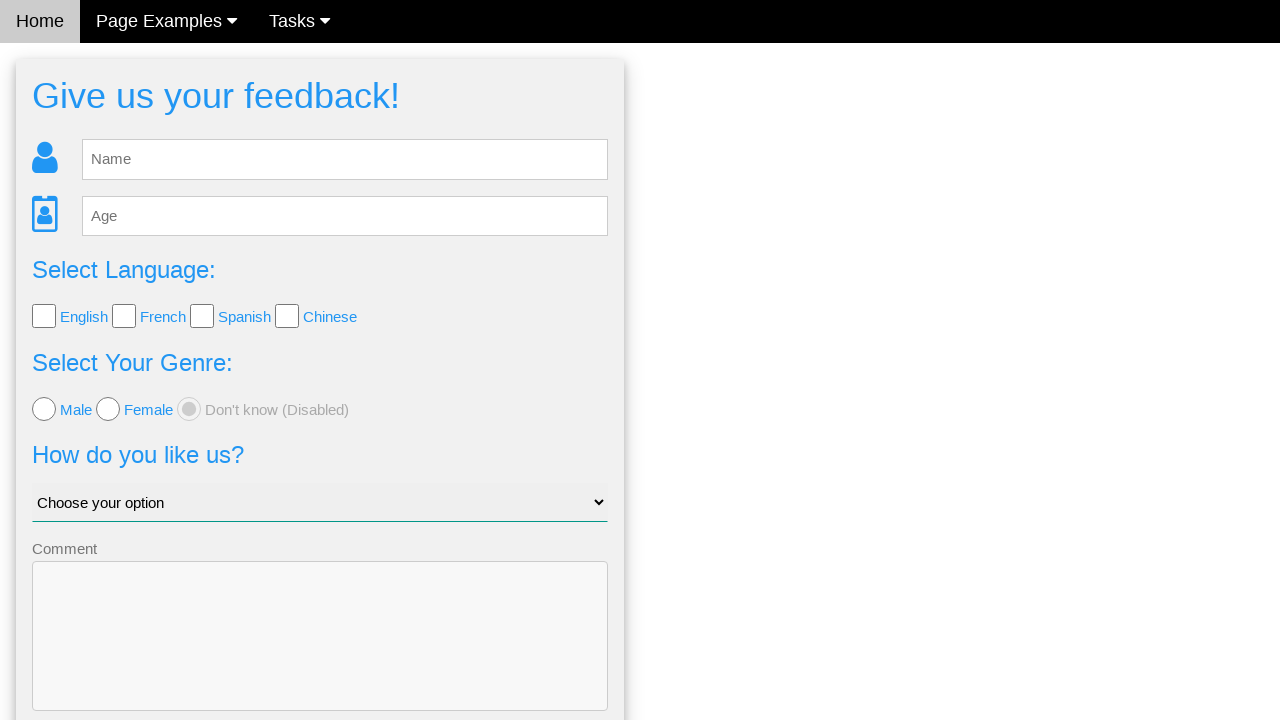

Filled name field with 'Kirils' on input[name='name']
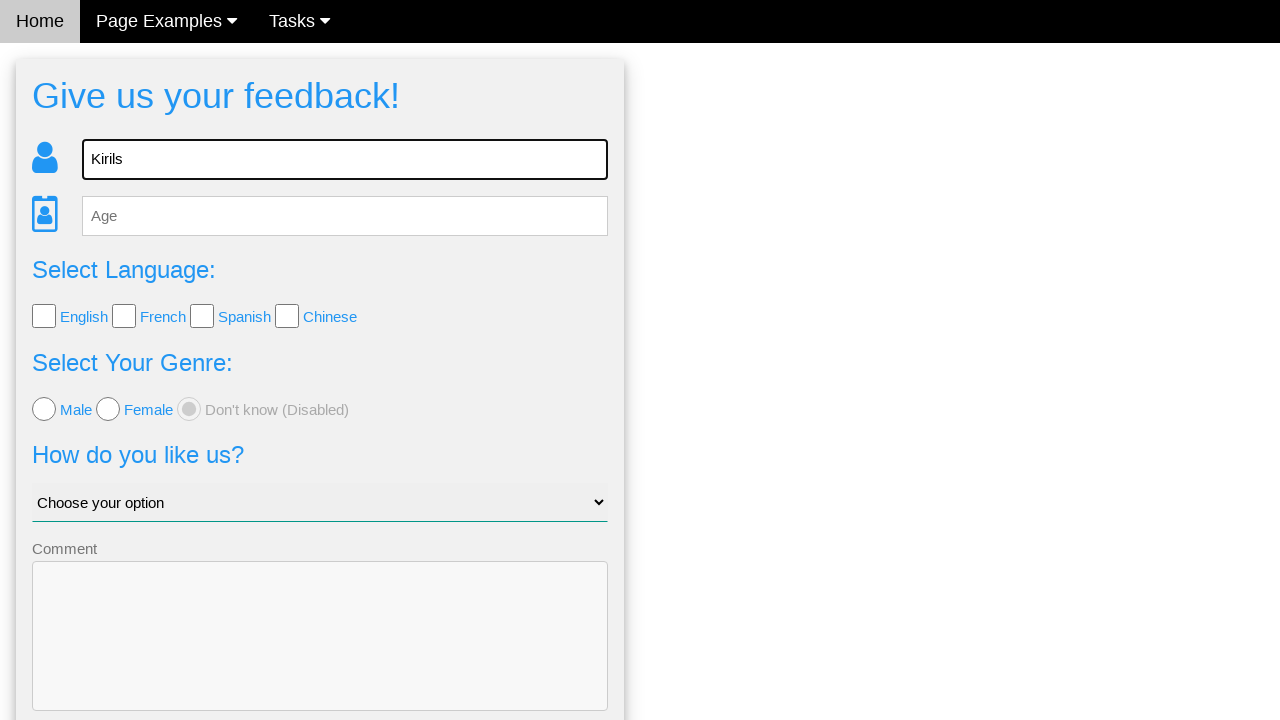

Filled age field with '27' on input[name='age']
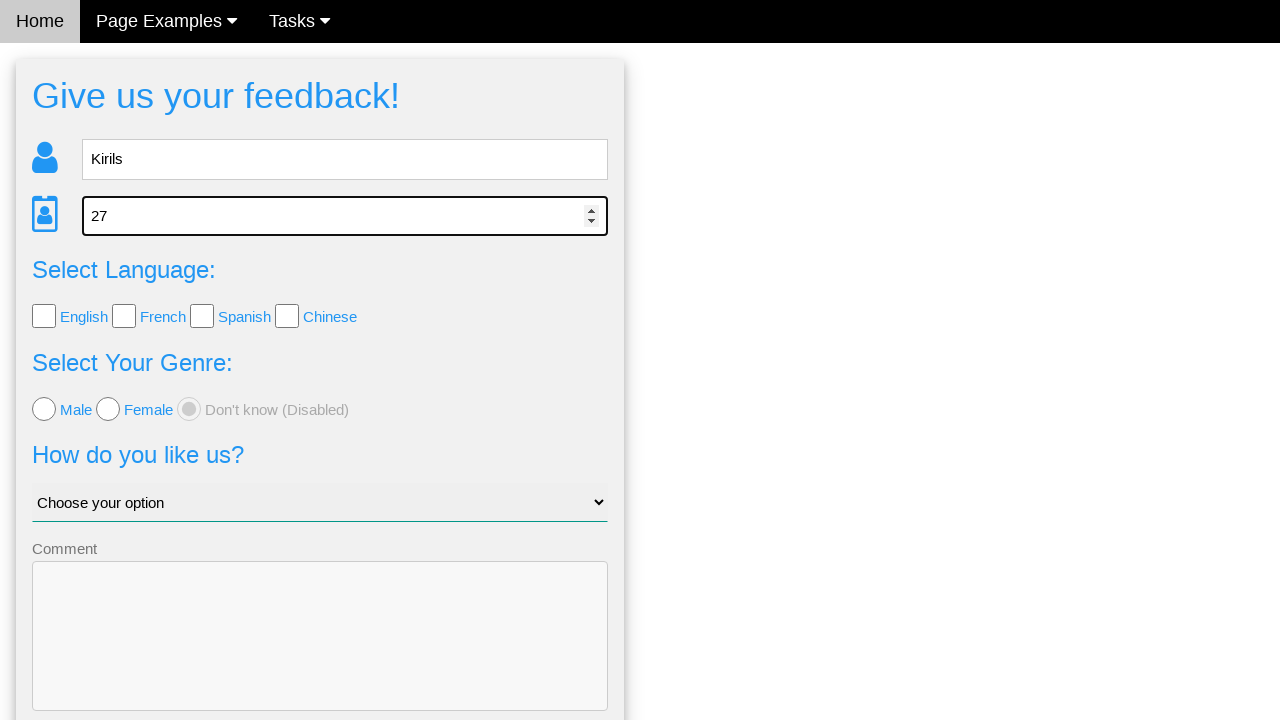

Filled comment field with 'Hello World!' on textarea
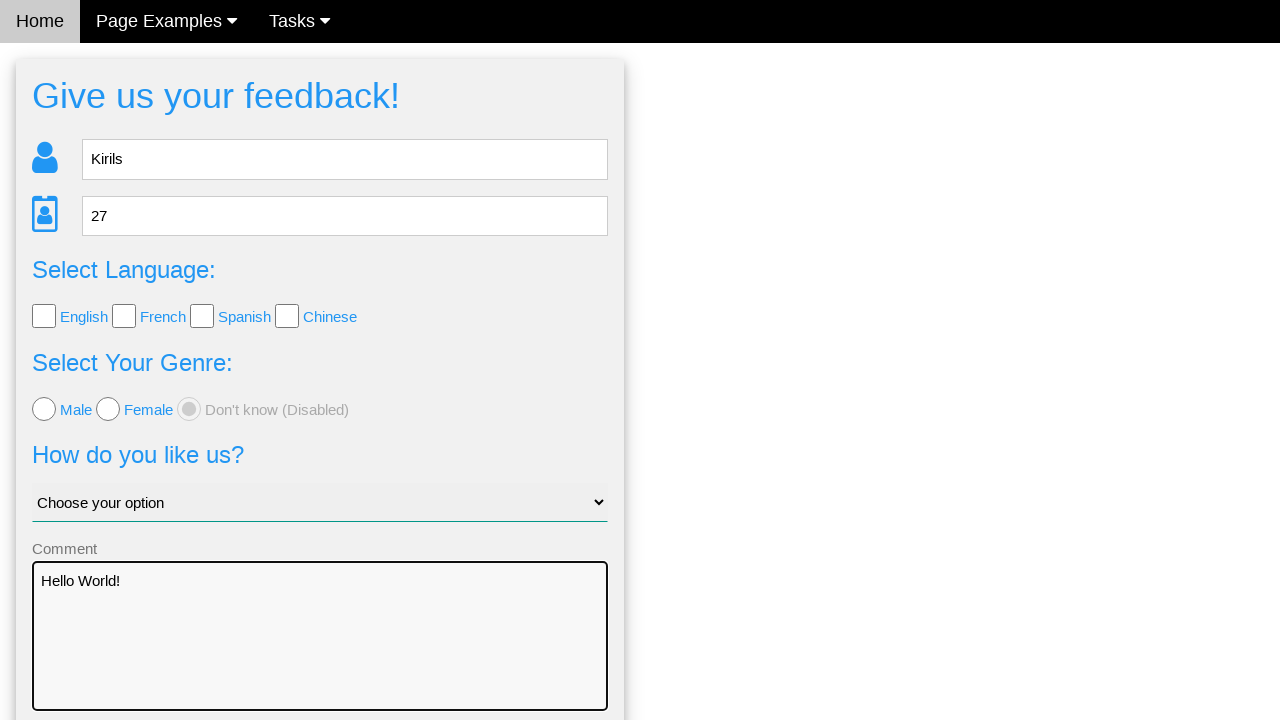

Selected French language checkbox at (124, 316) on input[type='checkbox'] >> nth=1
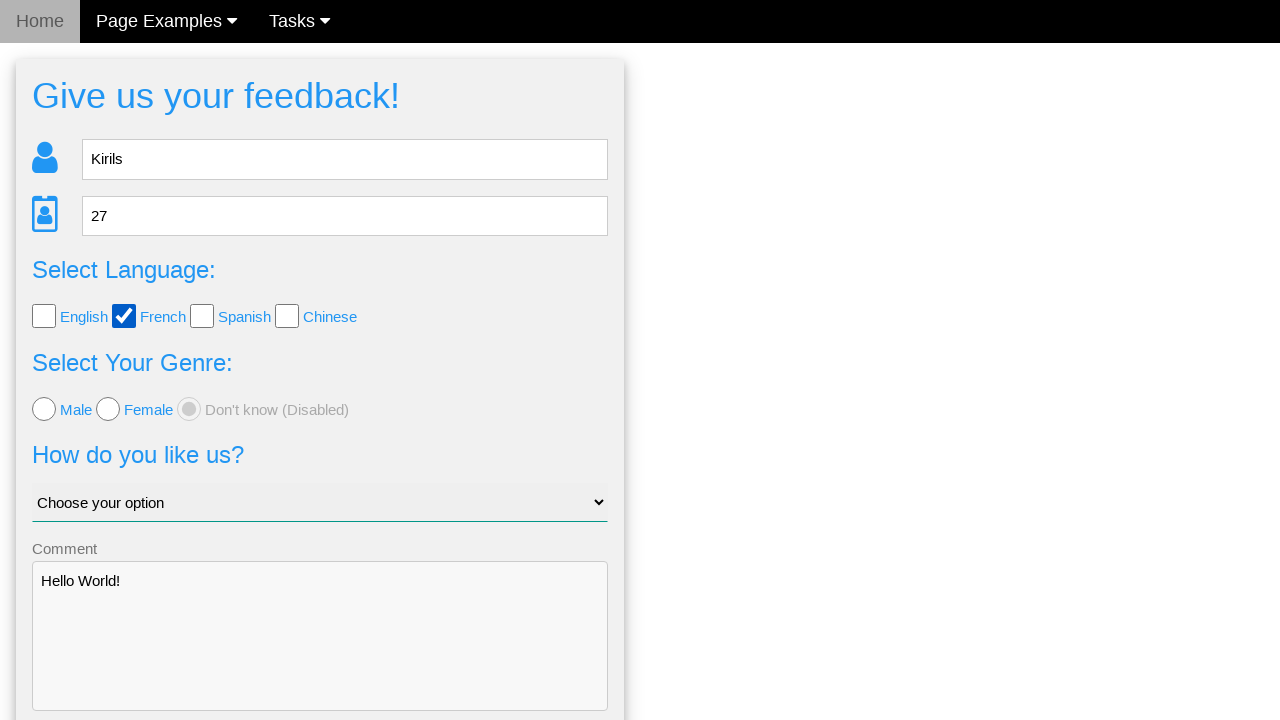

Selected 'Bad' from feedback dropdown on select
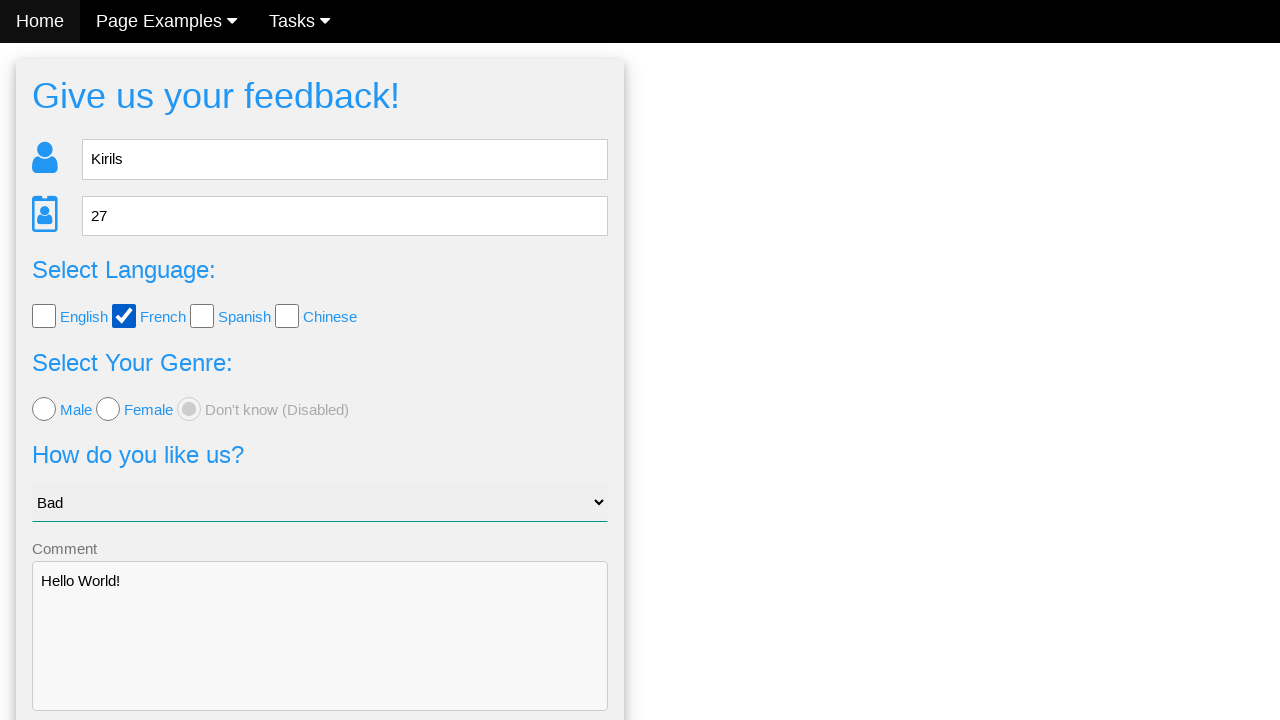

Selected female gender radio button at (108, 409) on input[type='radio'] >> nth=1
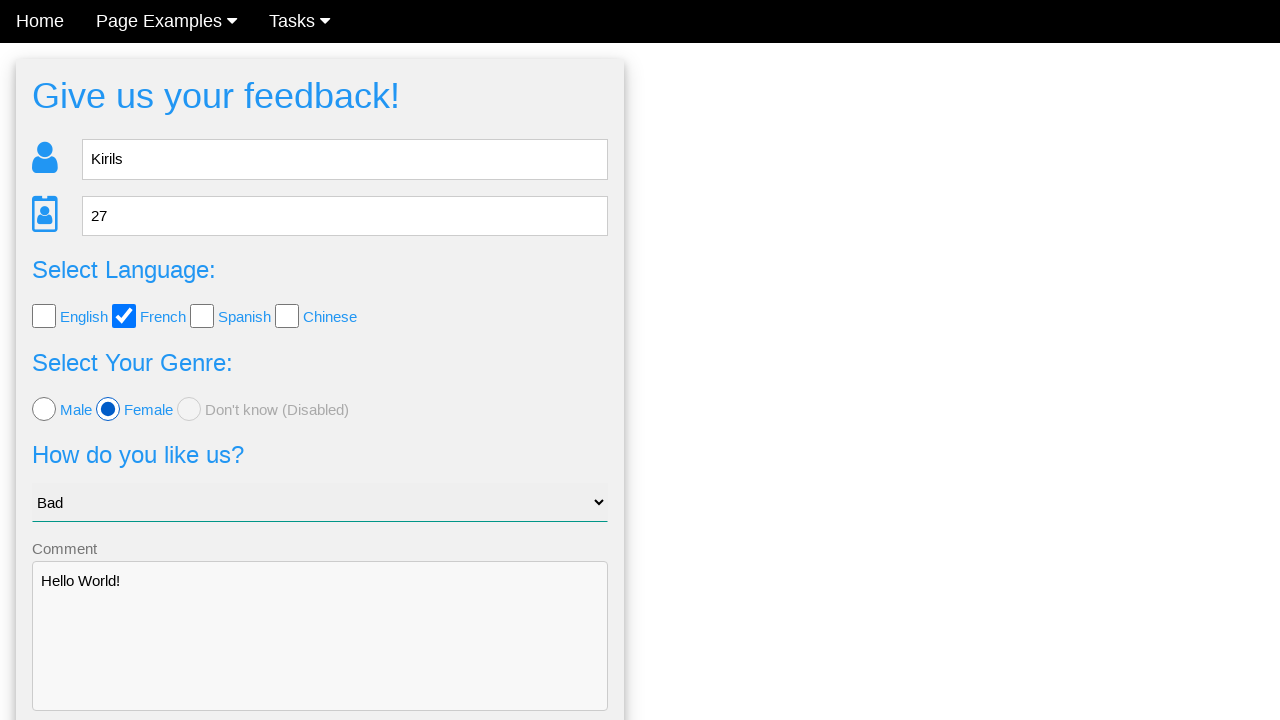

Clicked submit button to submit feedback form at (320, 656) on button[type='submit']
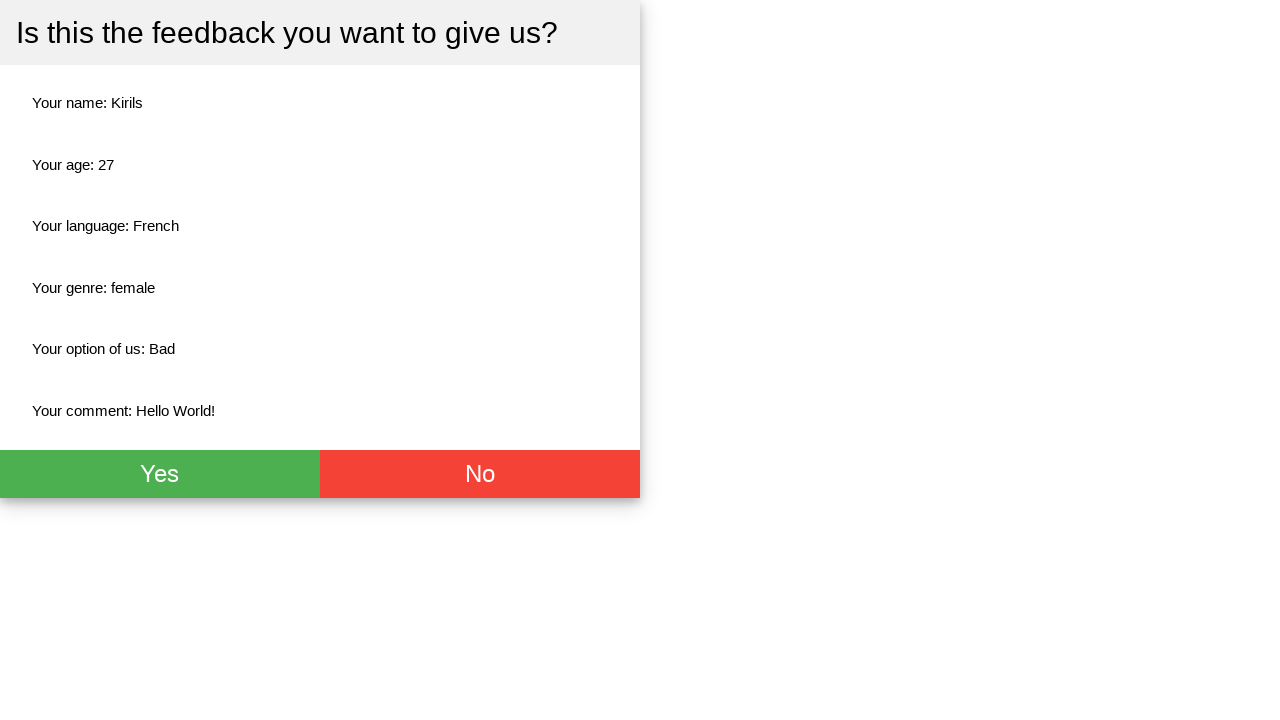

Confirmation page loaded with submitted feedback values displayed
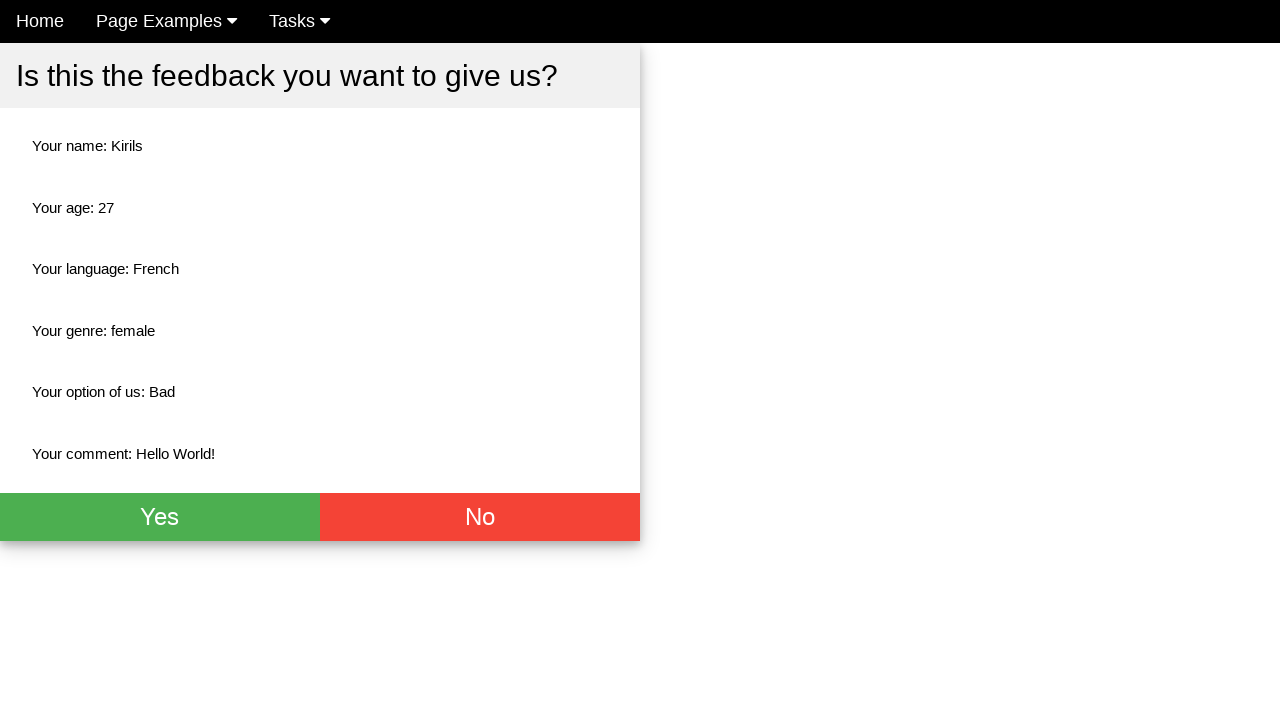

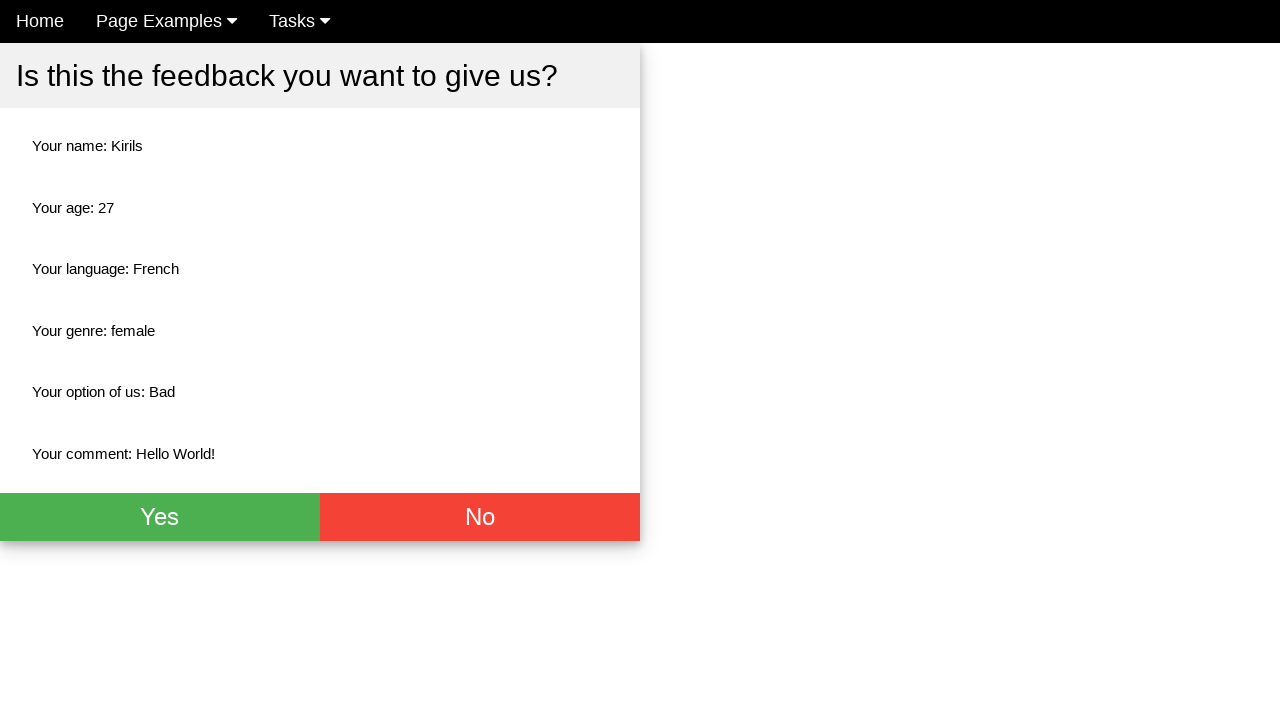